Tests radio button/checkbox functionality by selecting specific day options (Monday and Tuesday) from a list of day inputs on a test automation practice page

Starting URL: https://testautomationpractice.blogspot.com/

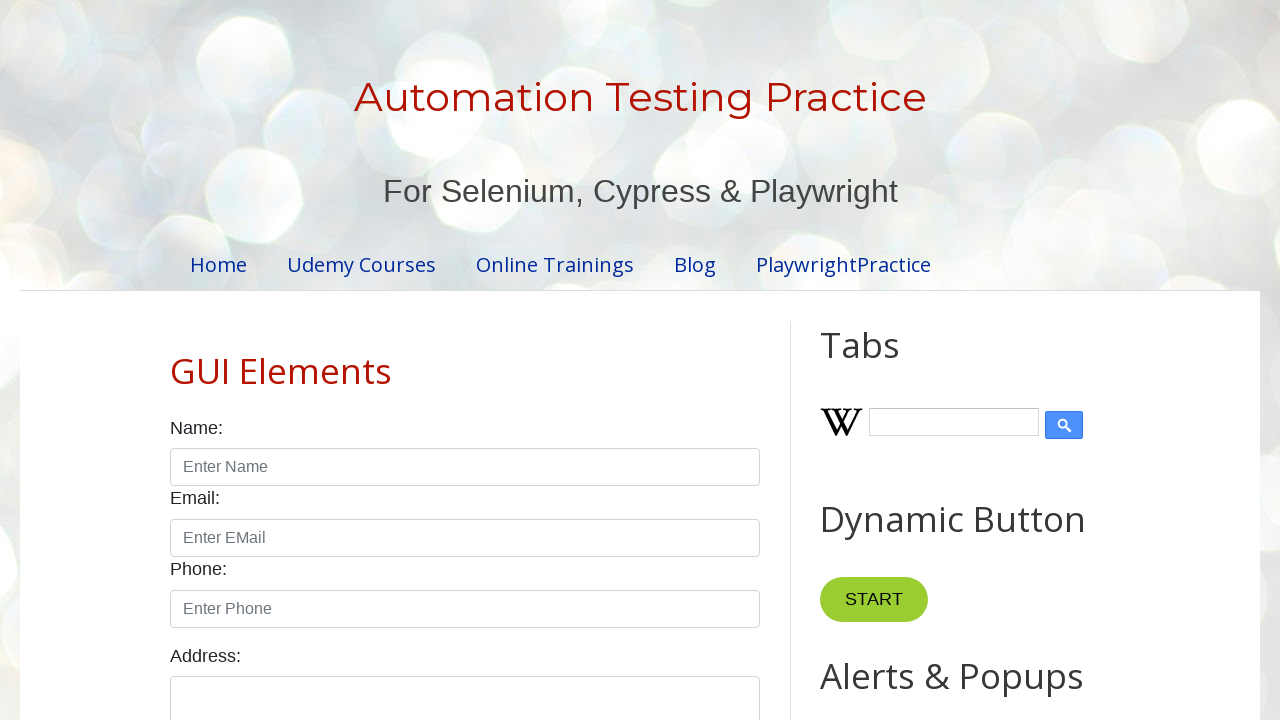

Navigated to test automation practice page
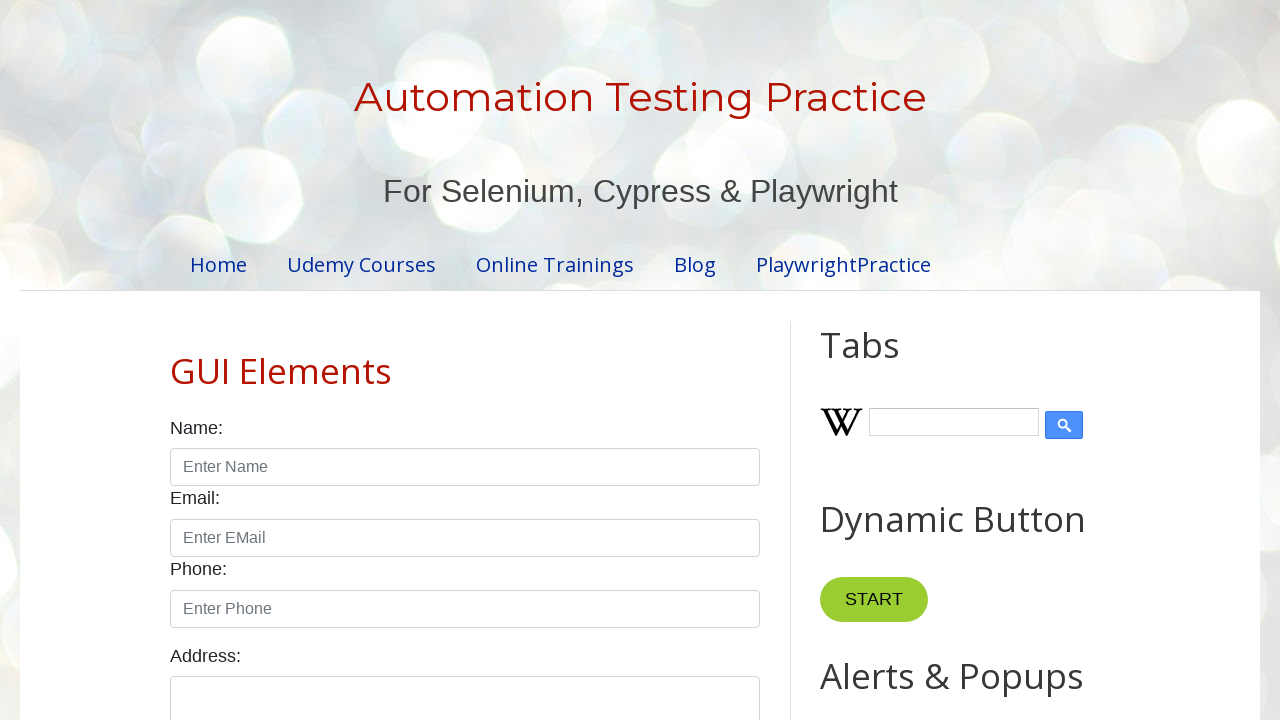

Day input elements loaded and available
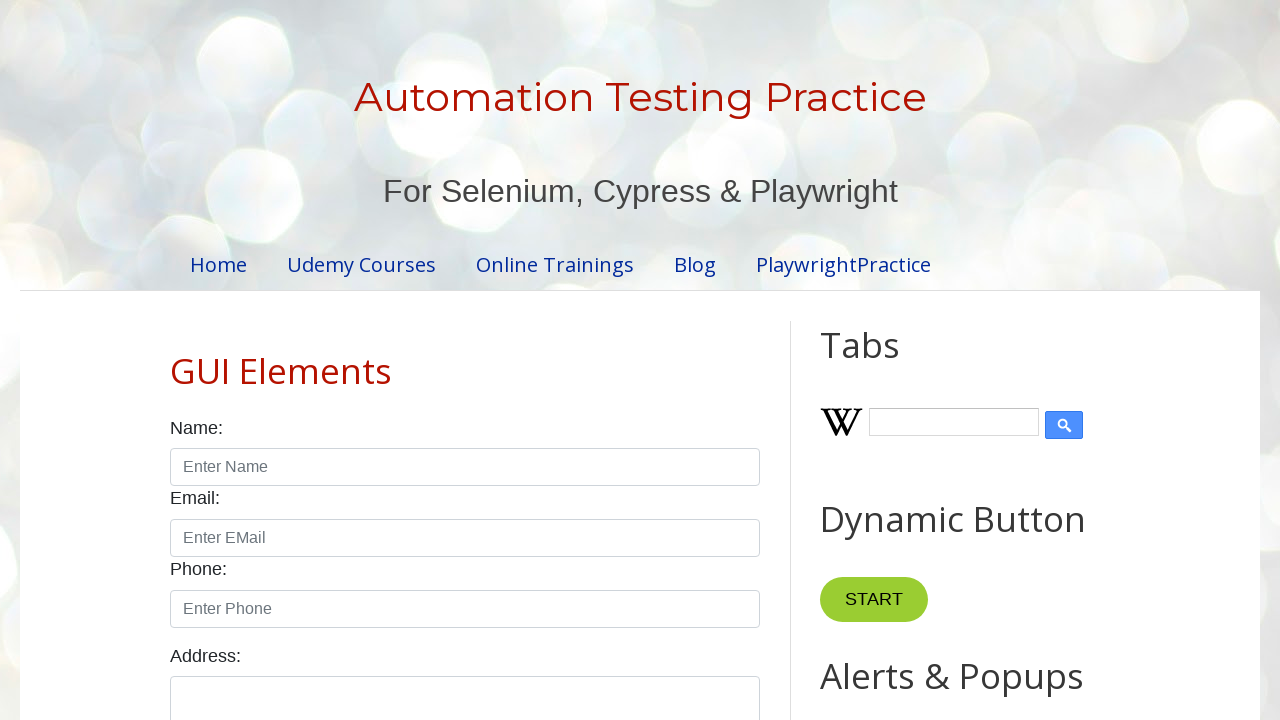

Selected Monday radio button at (272, 360) on input#monday
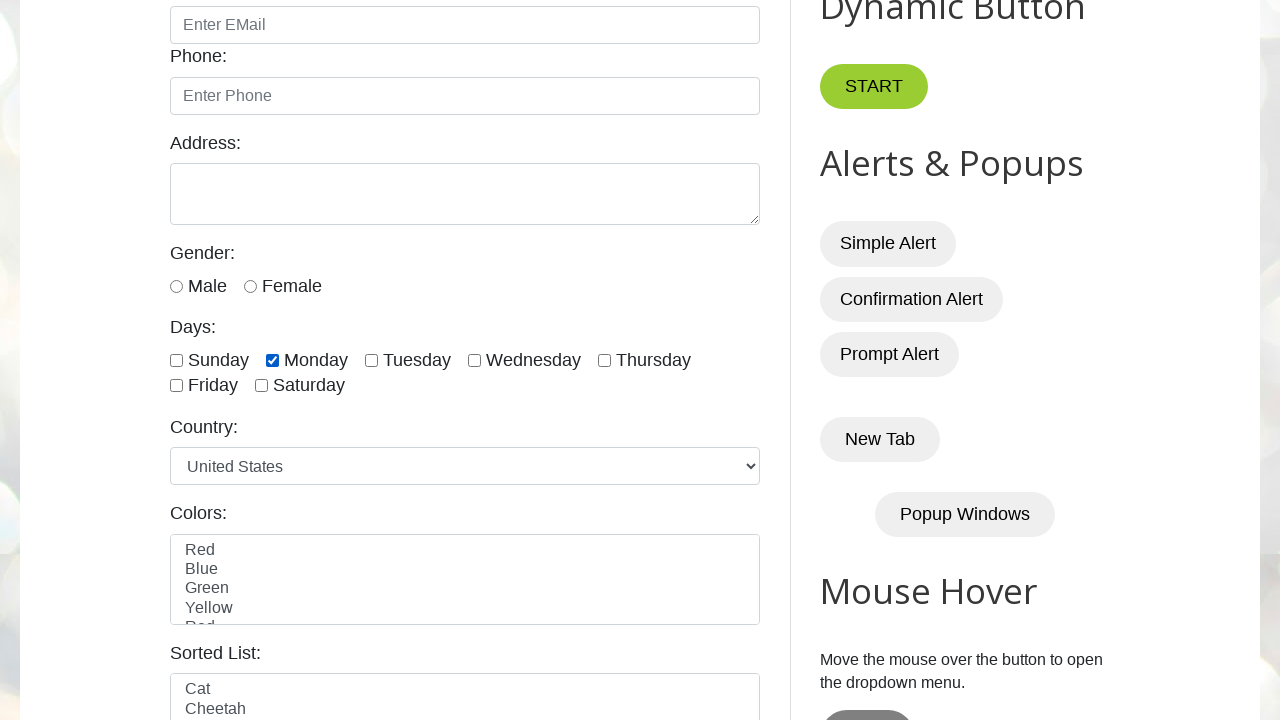

Selected Tuesday radio button at (372, 360) on input#tuesday
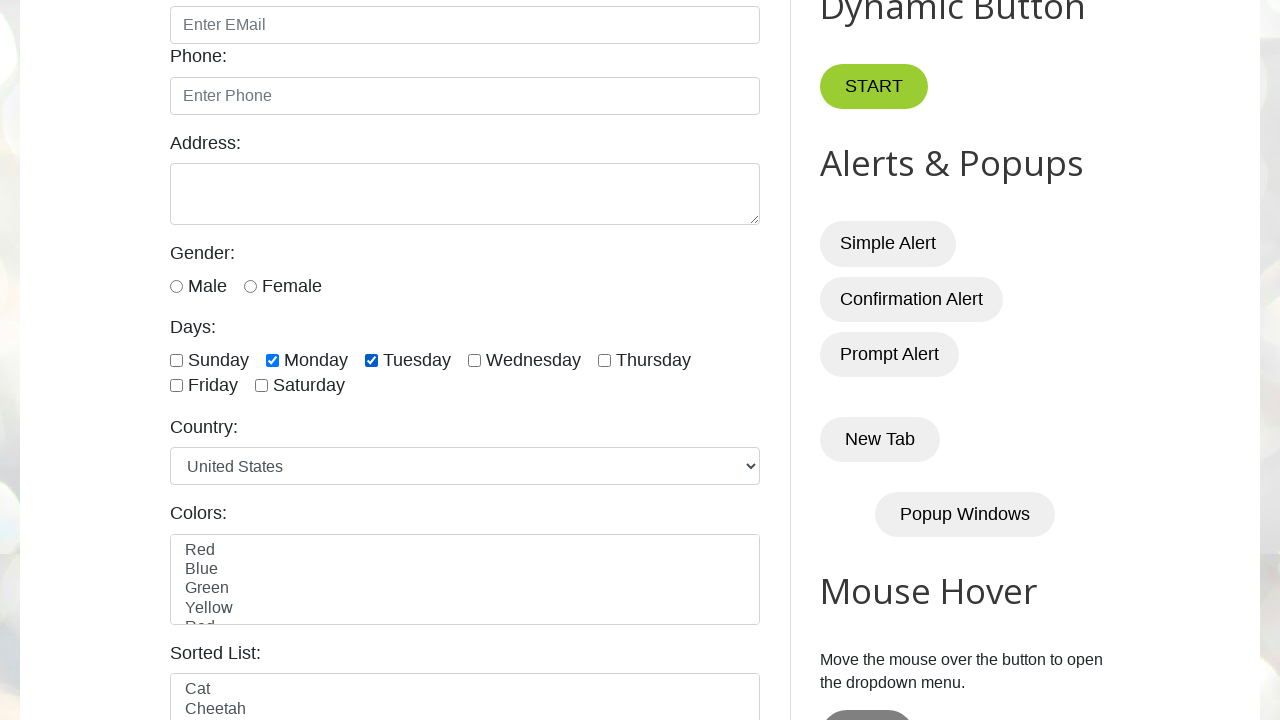

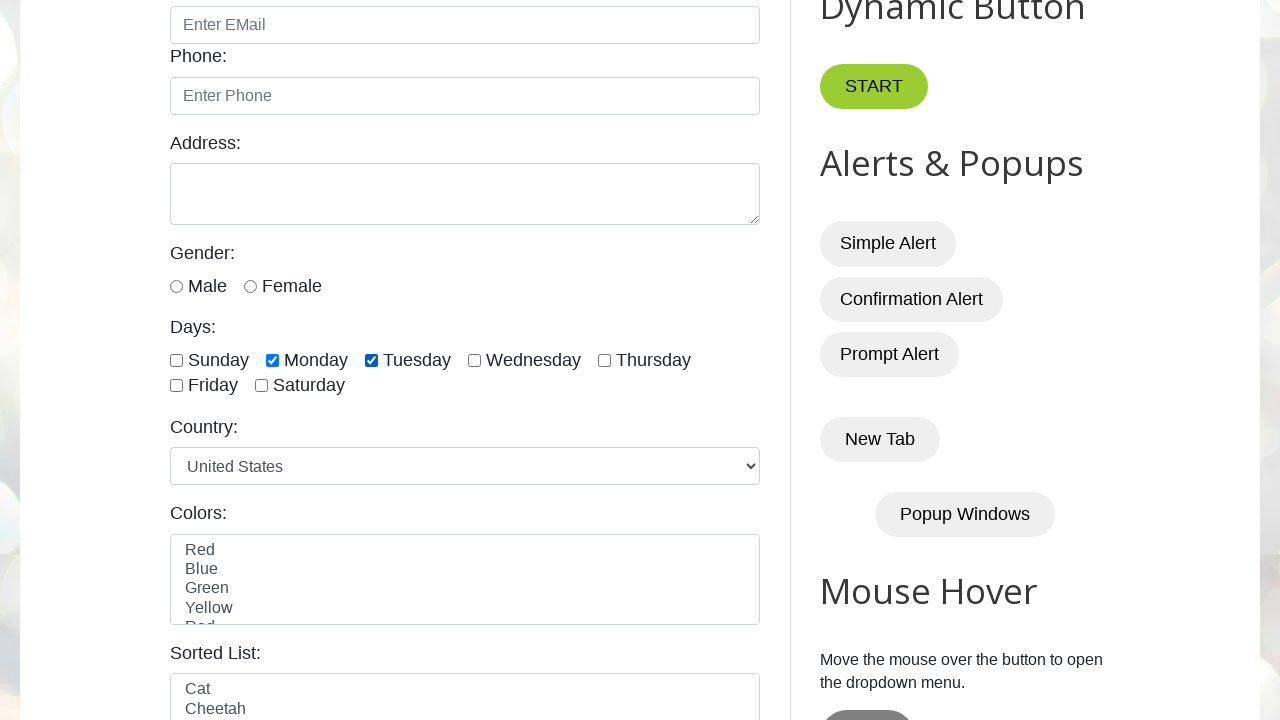